Tests that clicking 'Clear completed' removes completed items from the todo list.

Starting URL: https://demo.playwright.dev/todomvc

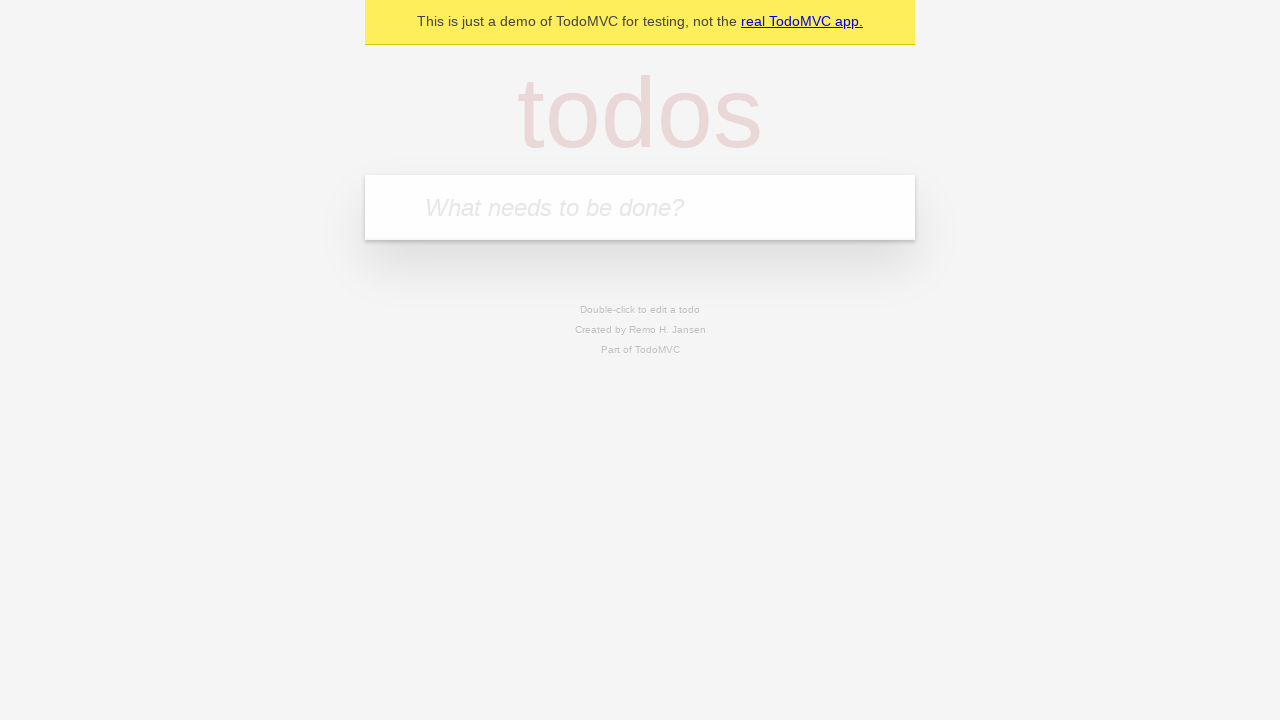

Filled todo input with 'buy some cheese' on internal:attr=[placeholder="What needs to be done?"i]
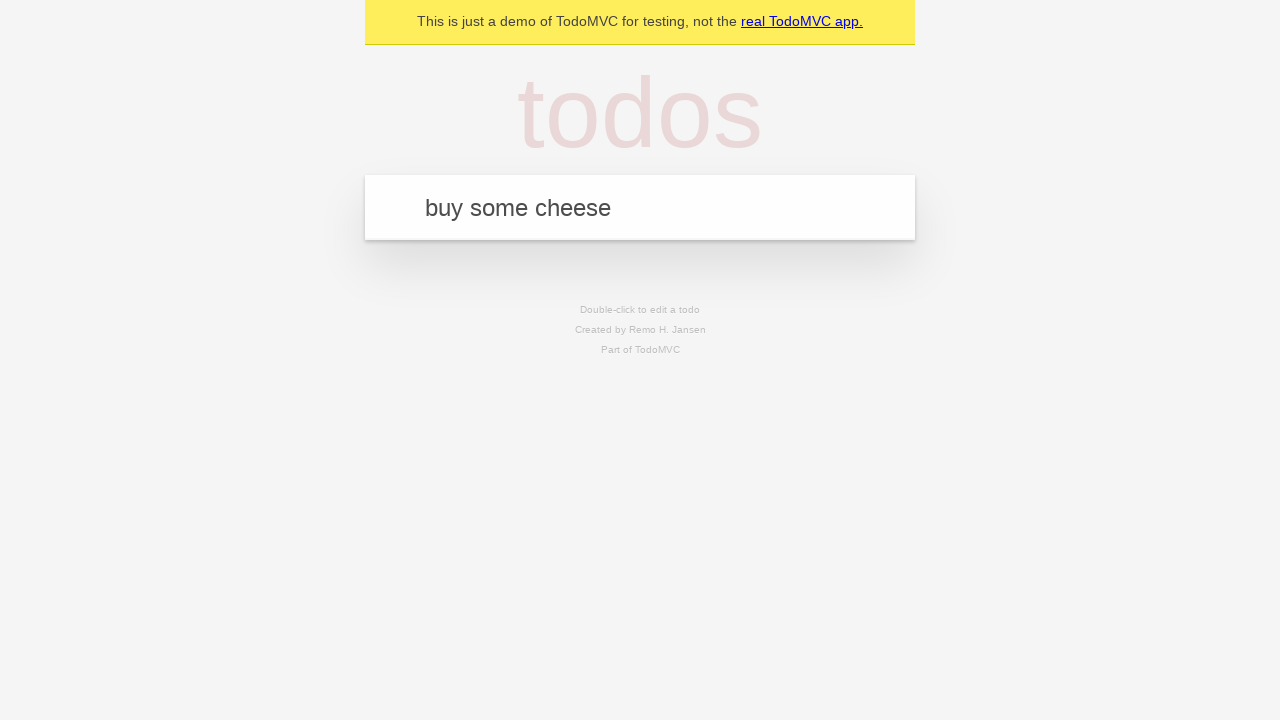

Pressed Enter to add first todo item on internal:attr=[placeholder="What needs to be done?"i]
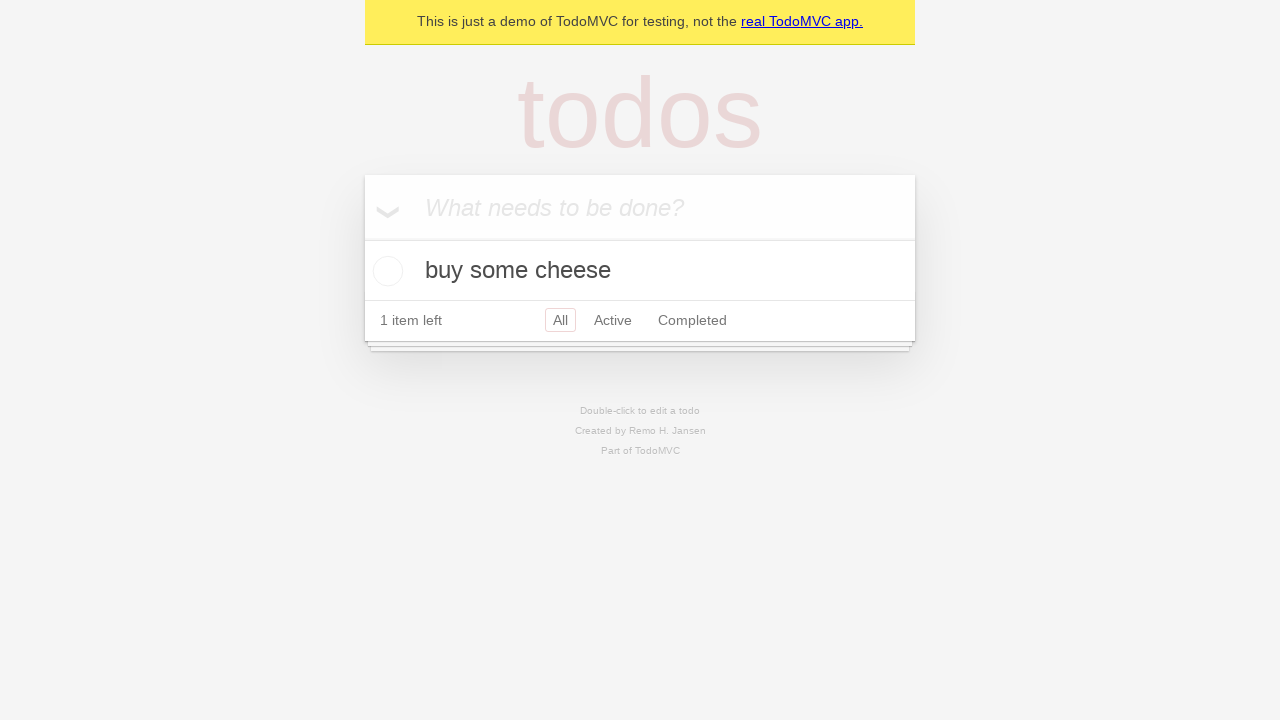

Filled todo input with 'feed the cat' on internal:attr=[placeholder="What needs to be done?"i]
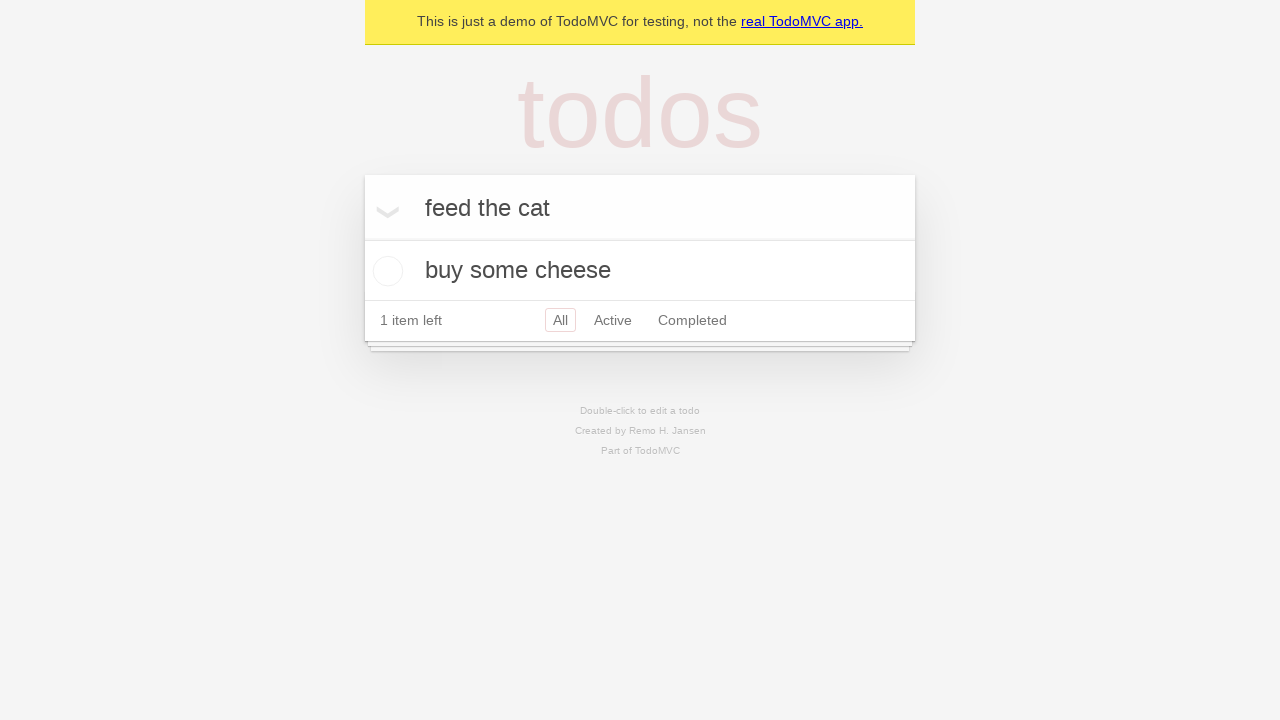

Pressed Enter to add second todo item on internal:attr=[placeholder="What needs to be done?"i]
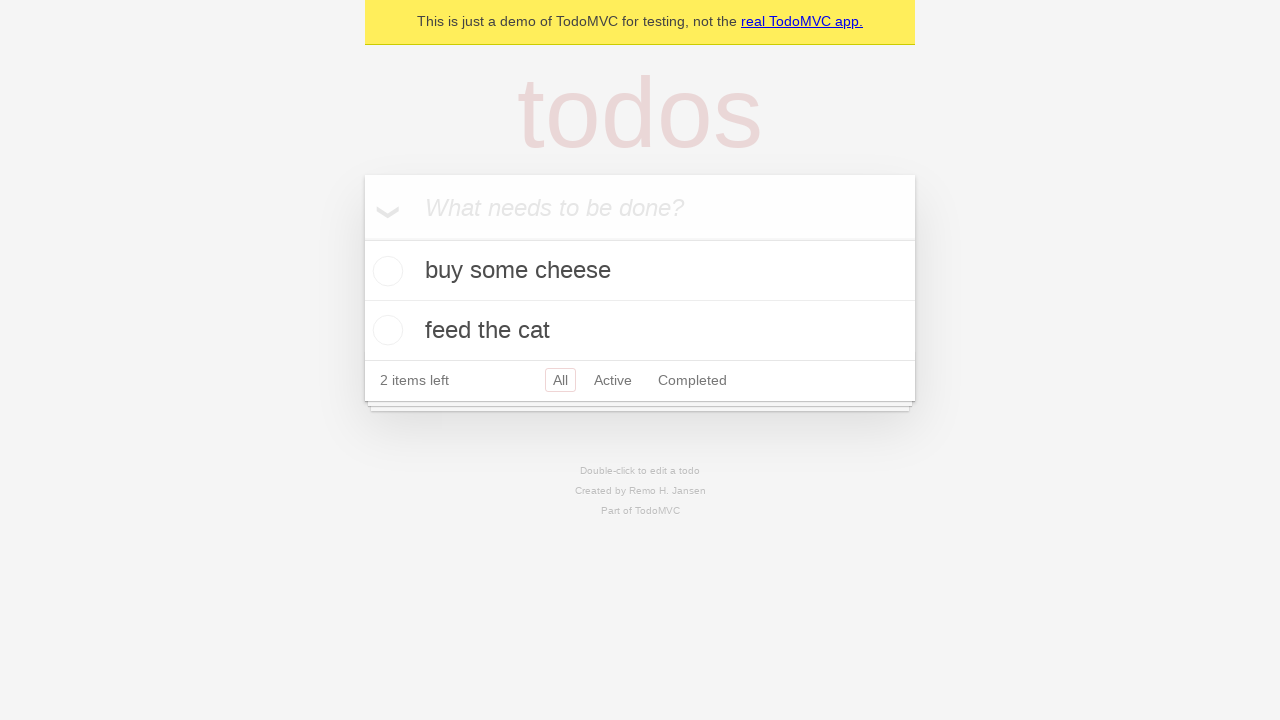

Filled todo input with 'book a doctors appointment' on internal:attr=[placeholder="What needs to be done?"i]
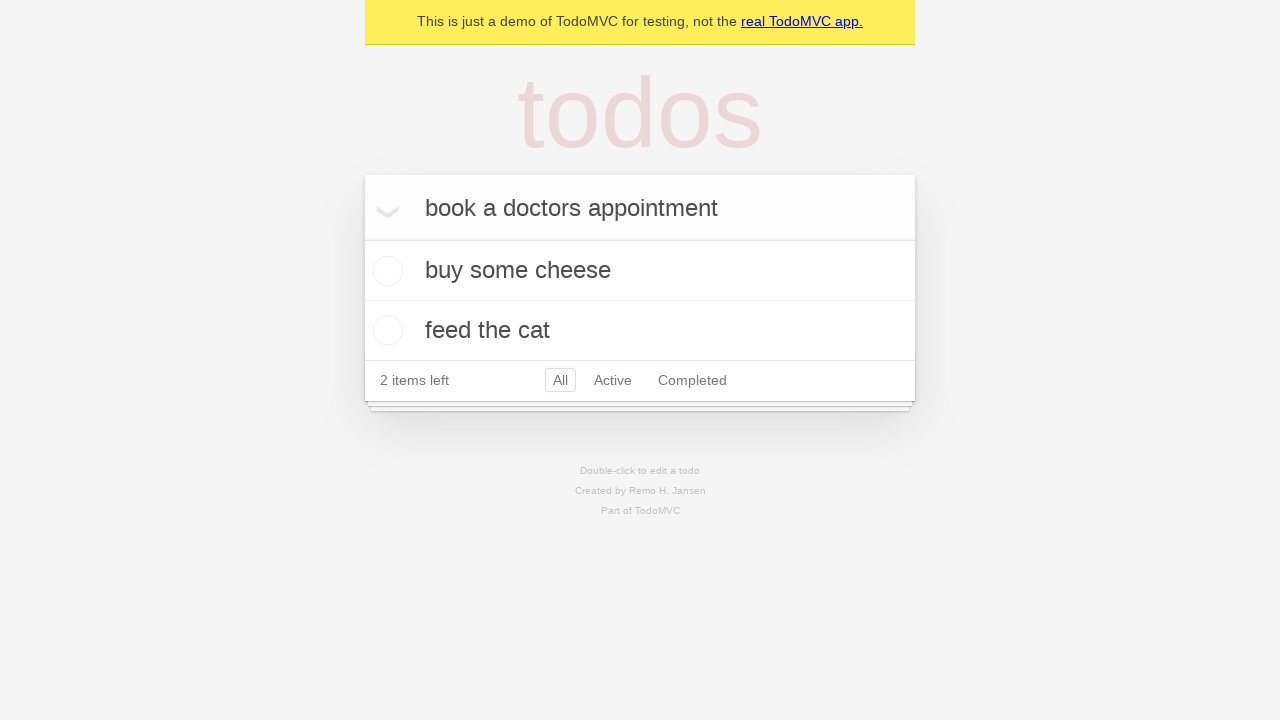

Pressed Enter to add third todo item on internal:attr=[placeholder="What needs to be done?"i]
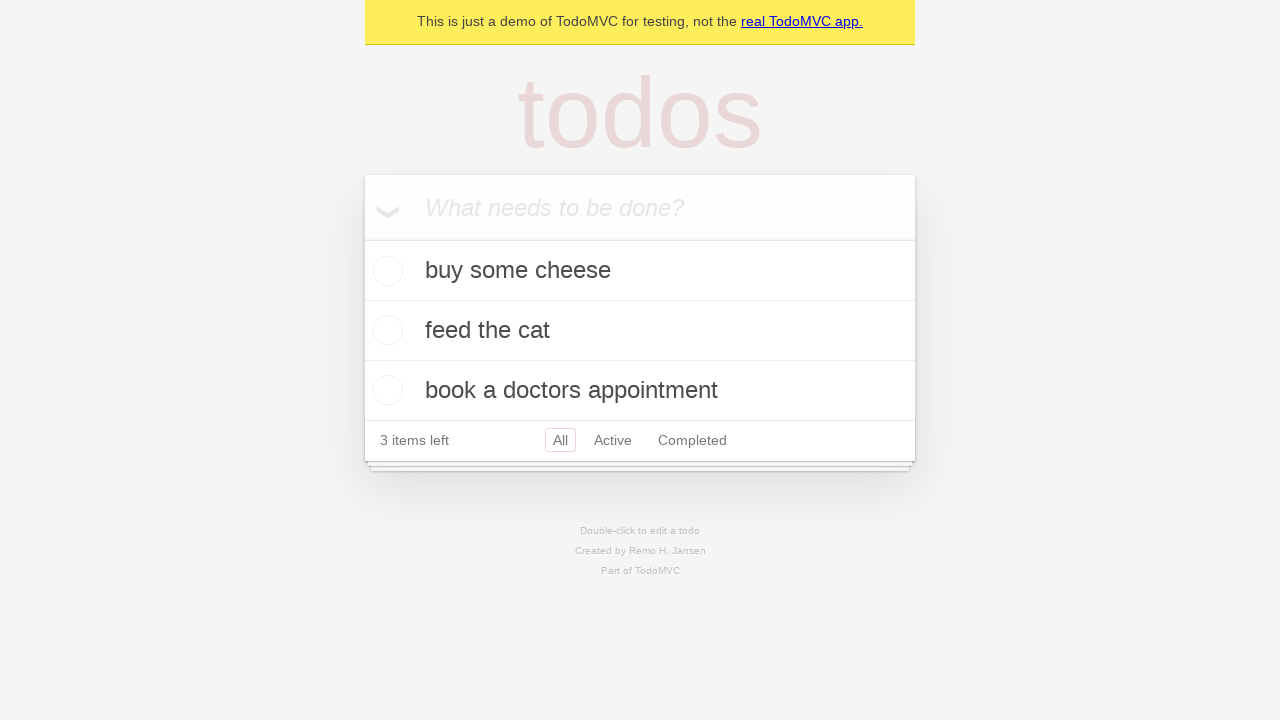

Checked the second todo item (feed the cat) at (385, 330) on internal:testid=[data-testid="todo-item"s] >> nth=1 >> internal:role=checkbox
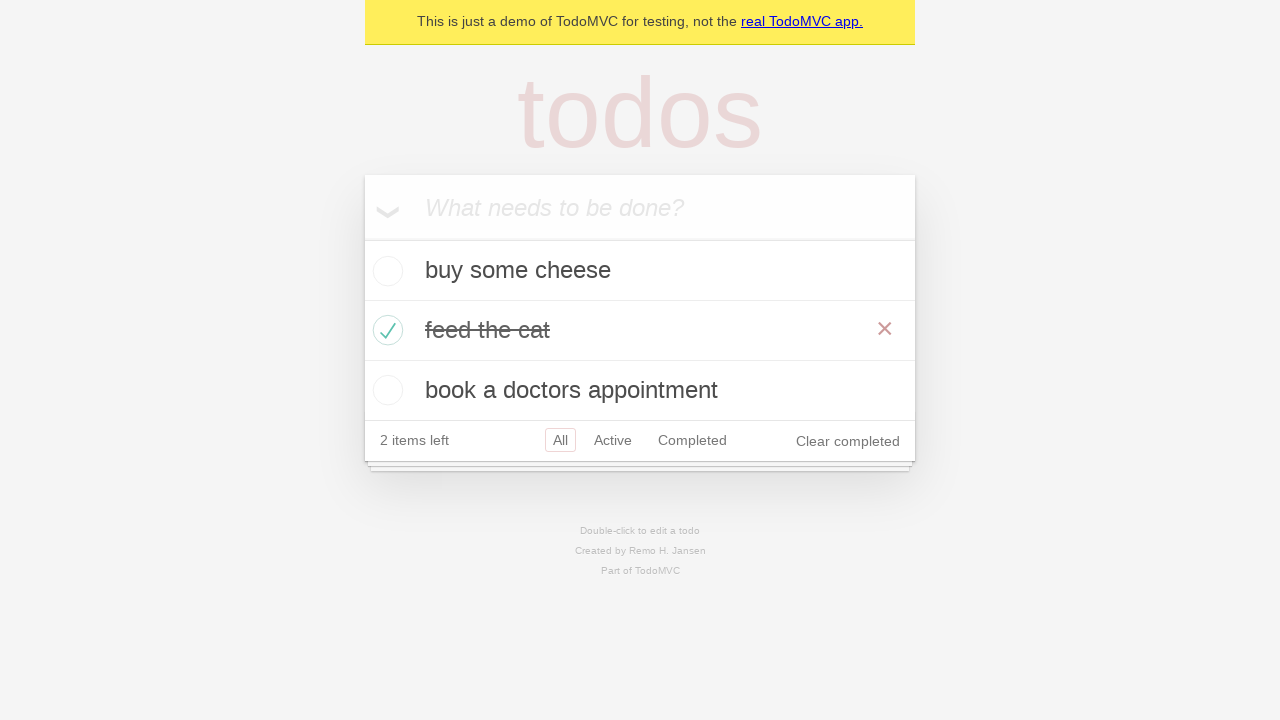

Clicked 'Clear completed' button to remove completed items at (848, 441) on internal:role=button[name="Clear completed"i]
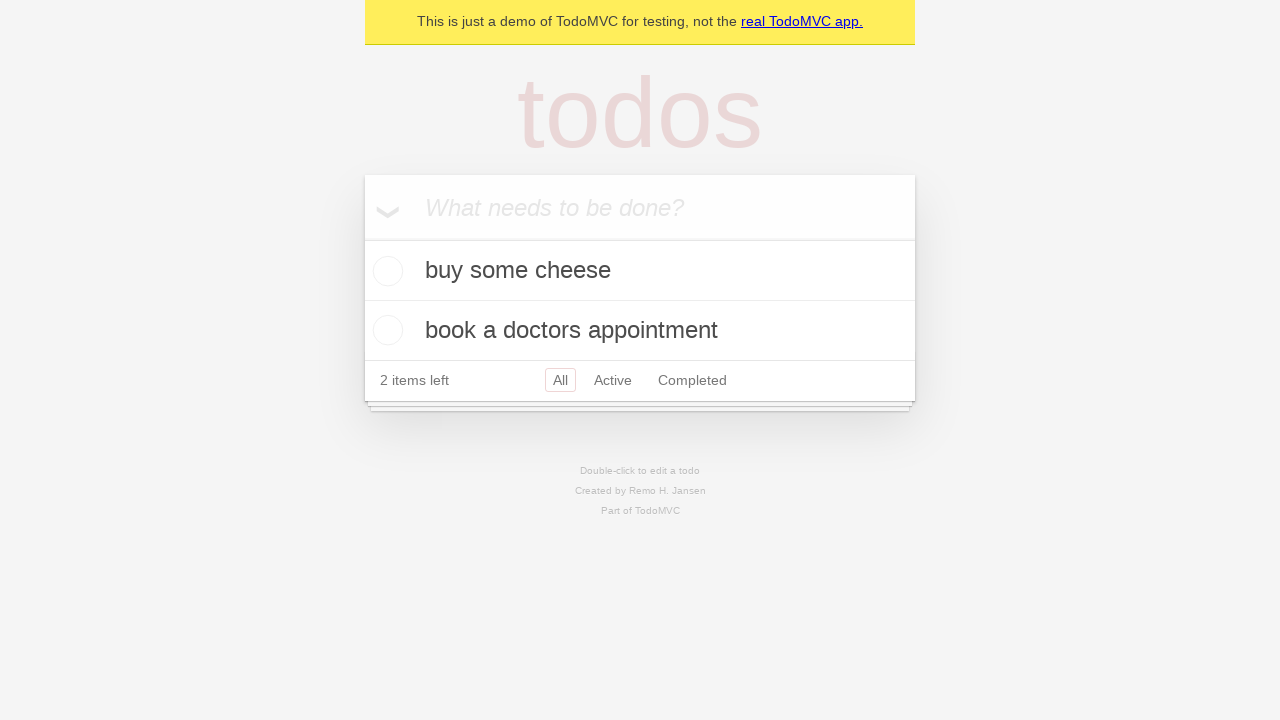

Waited for todo items to be updated after clearing completed items
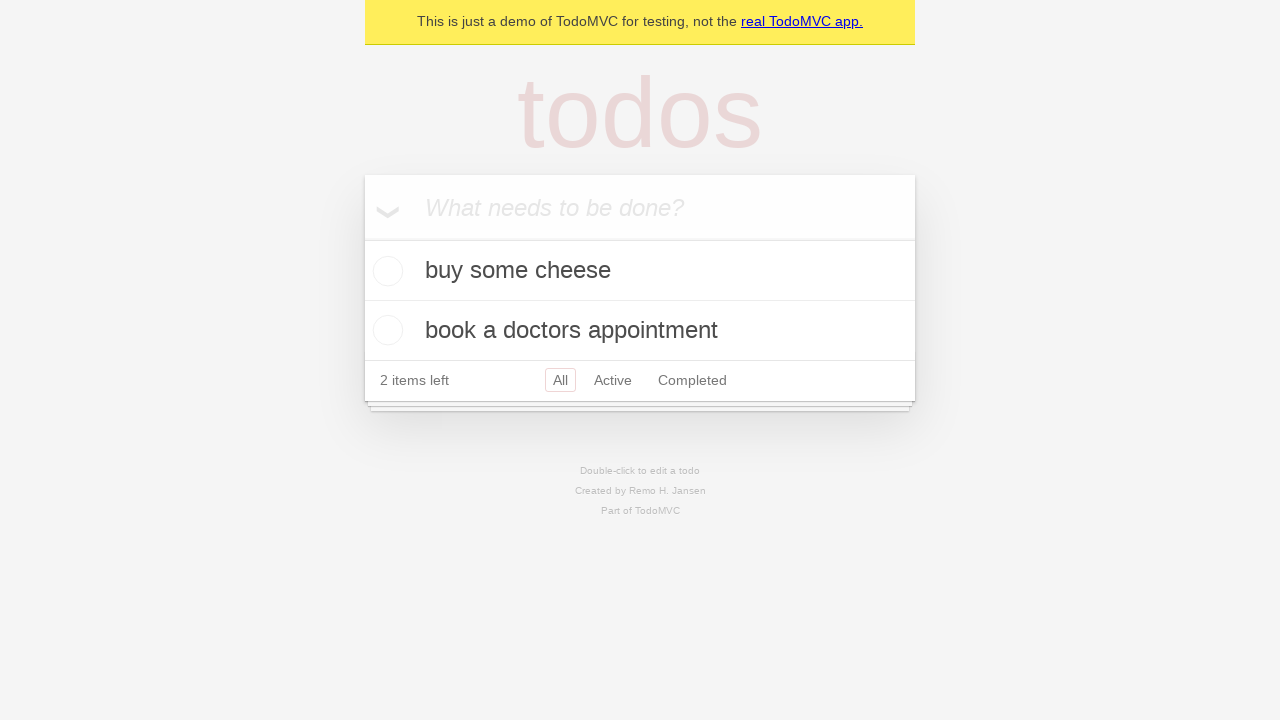

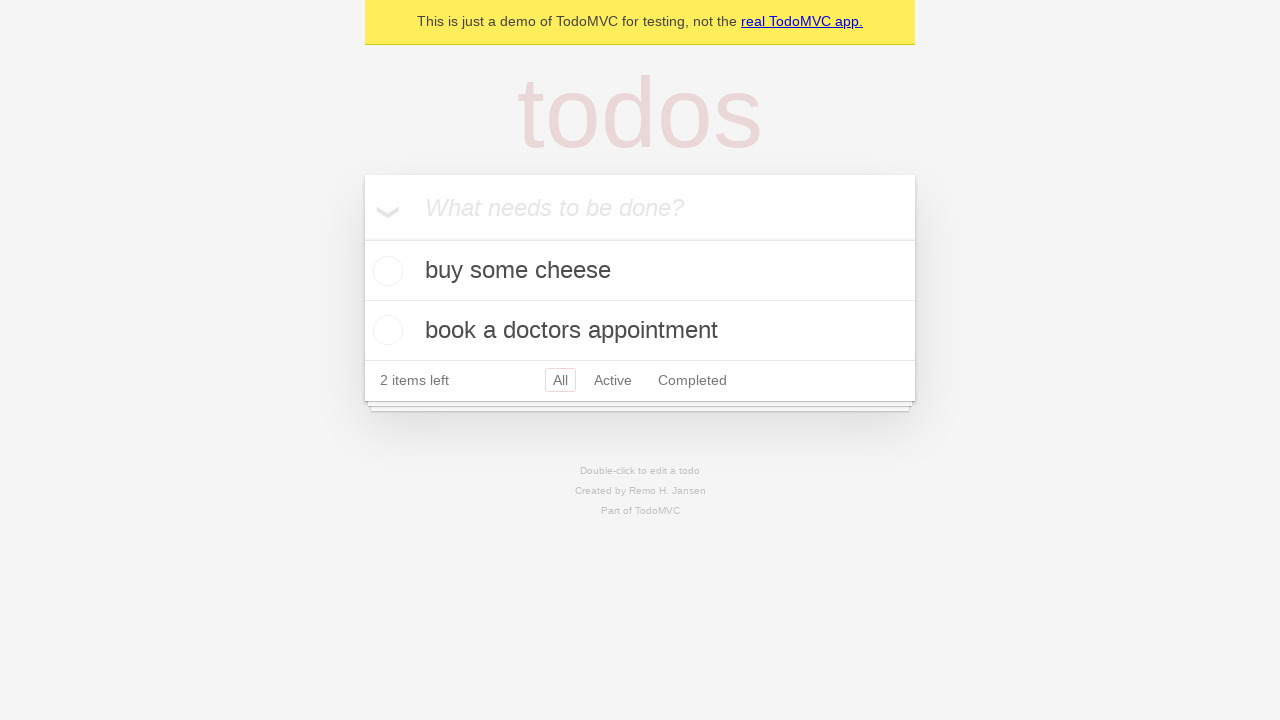